Tests editing a task while on the Completed filter

Starting URL: https://todomvc4tasj.herokuapp.com

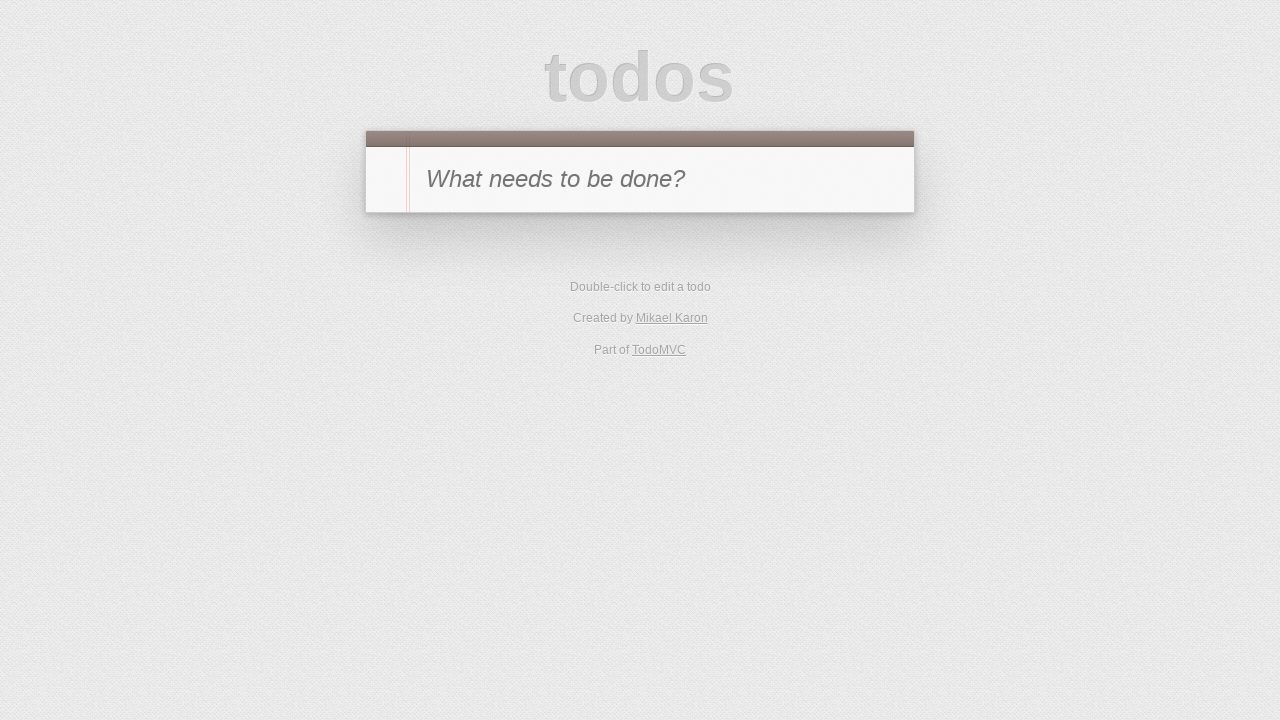

Set up initial completed task in localStorage
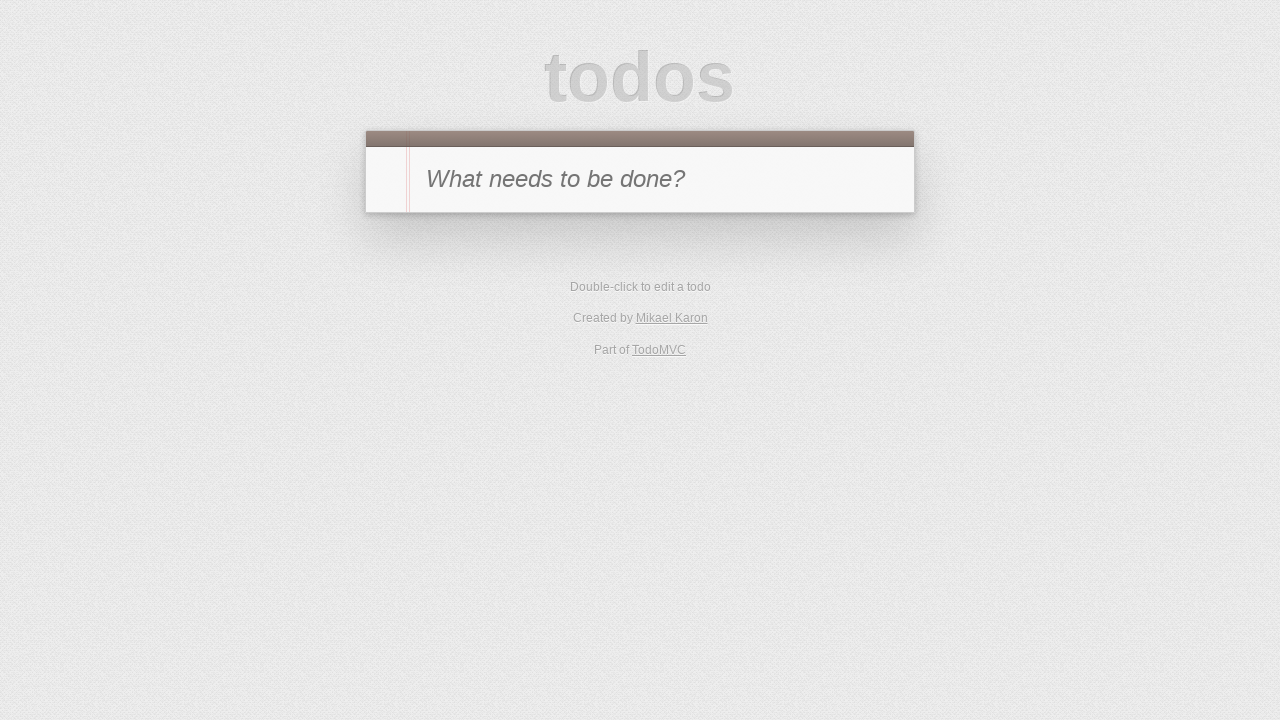

Reloaded page to apply localStorage changes
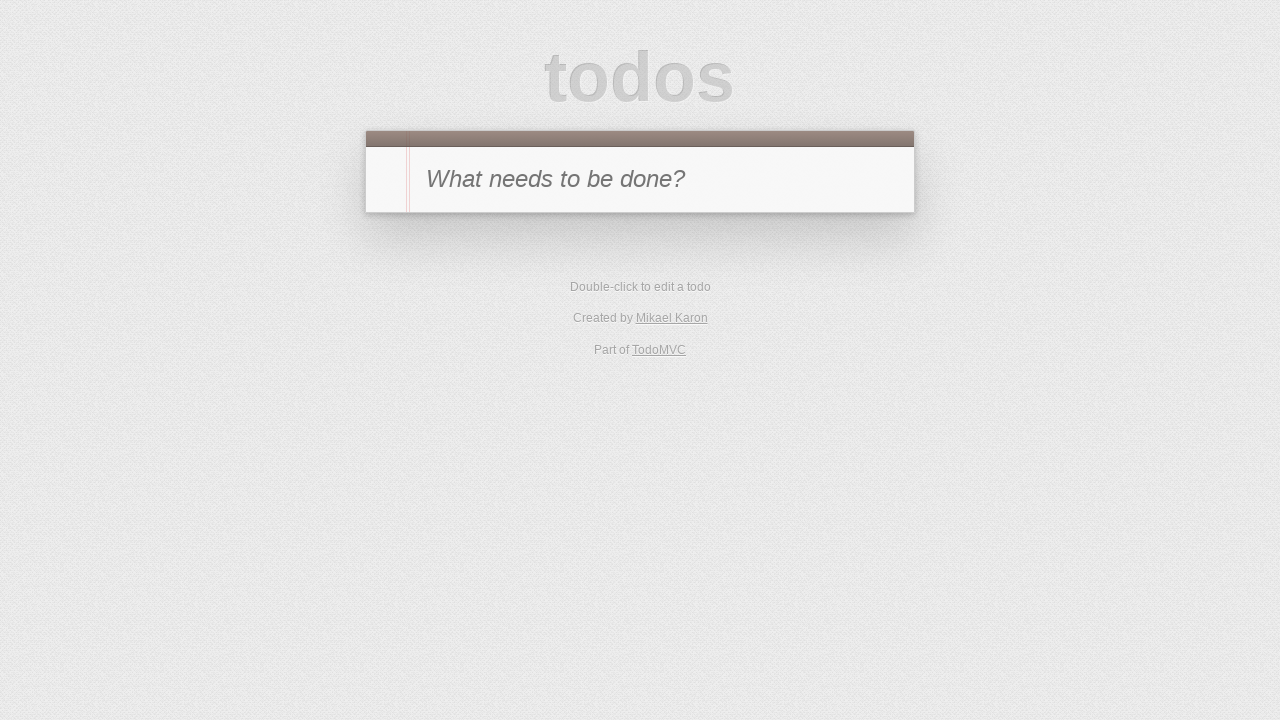

Clicked on Completed filter at (676, 291) on [href='#/completed']
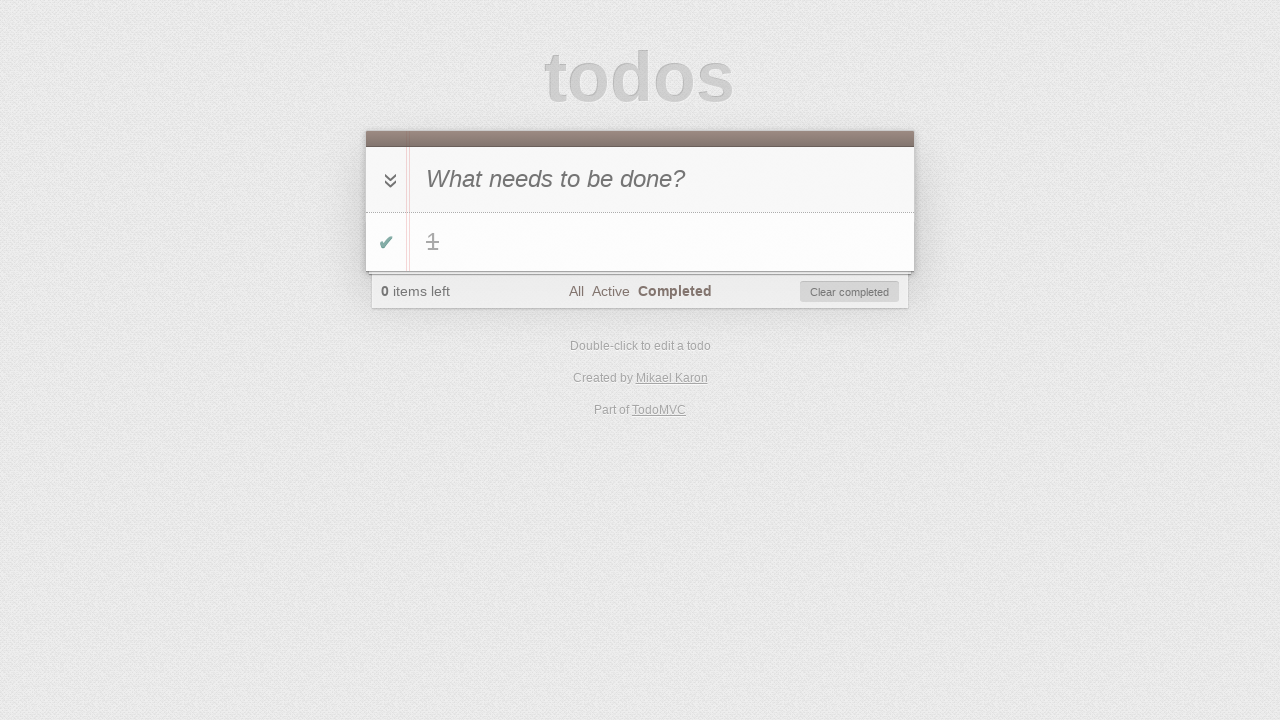

Double-clicked on task label to enter edit mode at (662, 242) on #todo-list > li:has-text('1') label
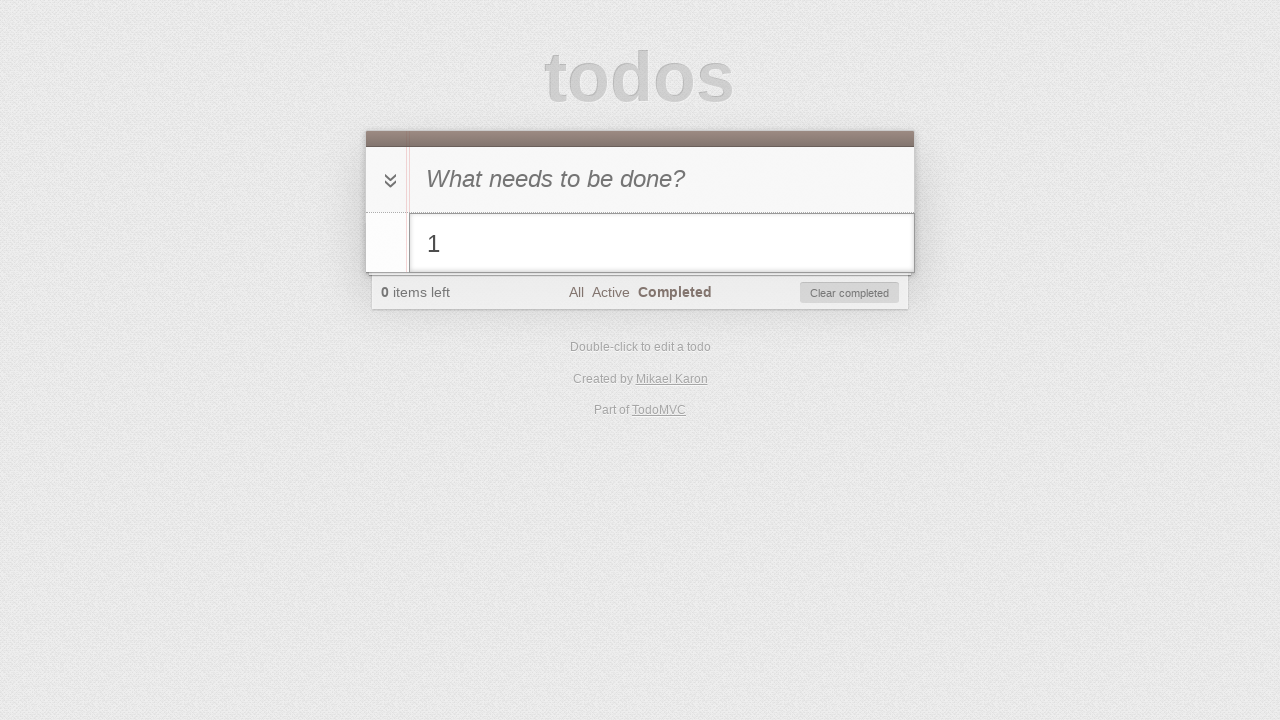

Filled edit field with new task title '2' on #todo-list > li.editing .edit
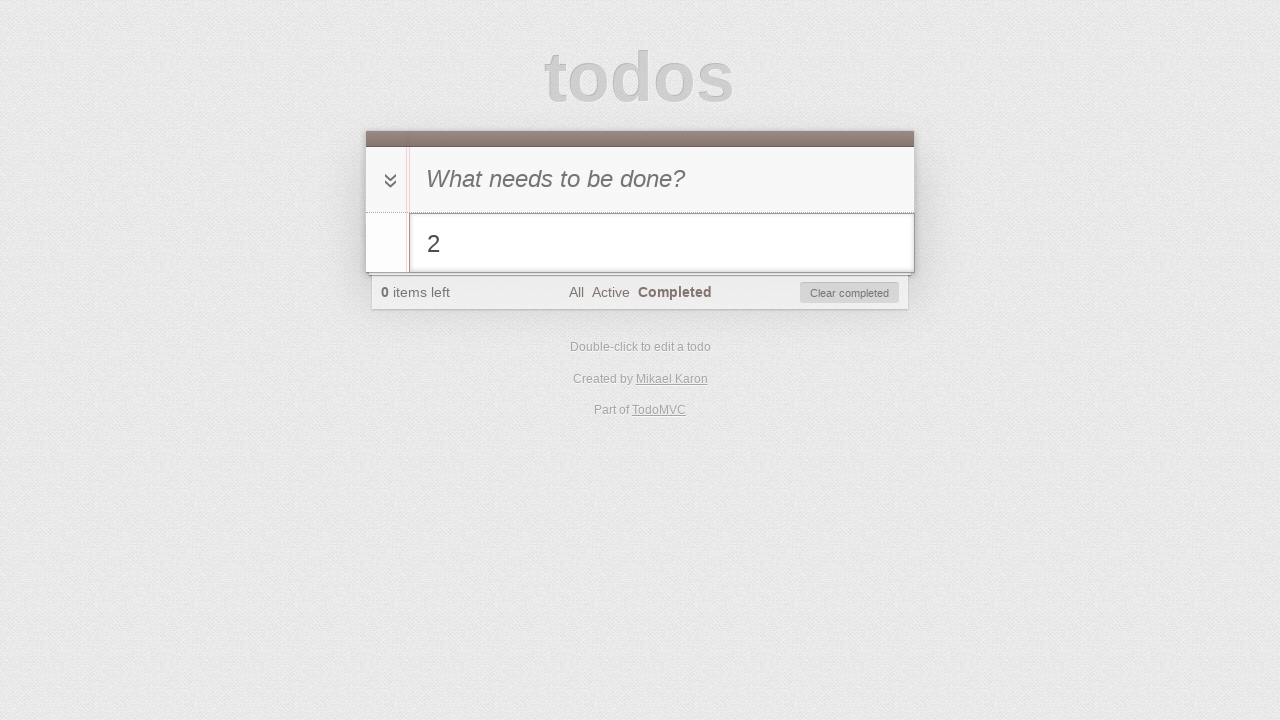

Pressed Enter to save task edits on #todo-list > li.editing .edit
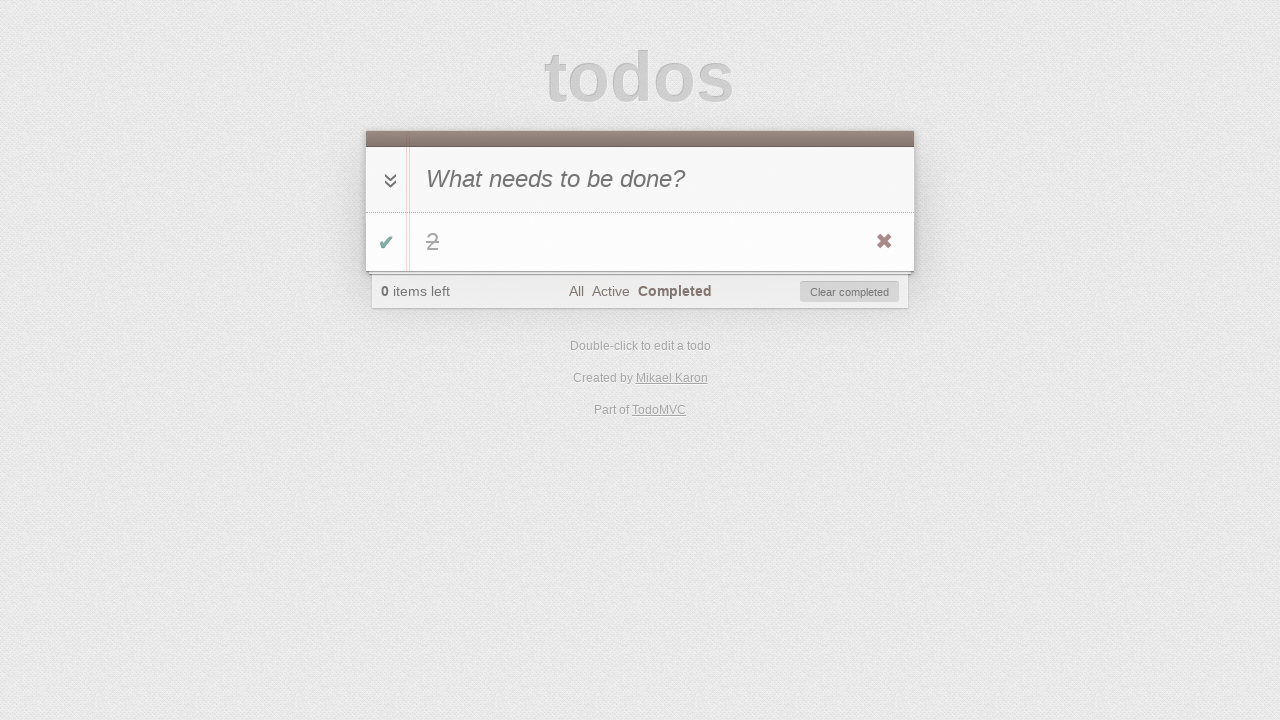

Verified edited task with title '2' is displayed
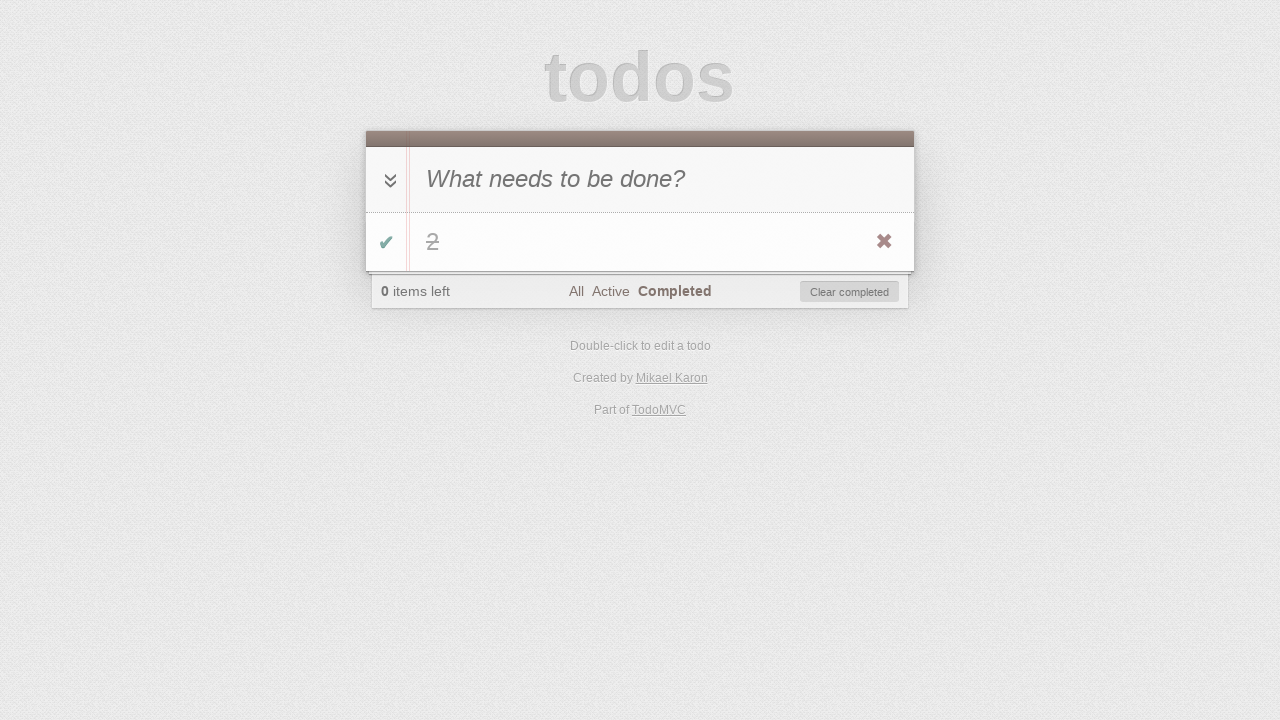

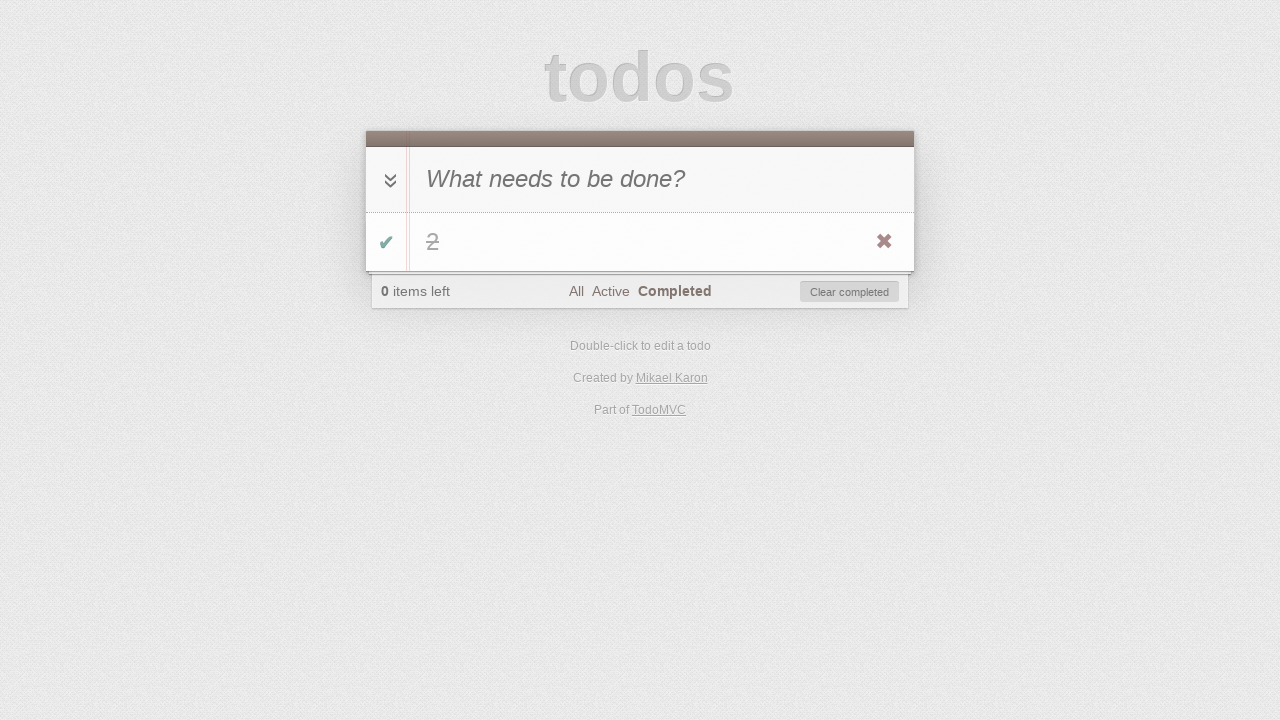